Tests window switching functionality by clicking a link that opens a new window, extracting text from the new window, and using that text to fill a form field in the original window

Starting URL: https://www.rahulshettyacademy.com/loginpagePractise/

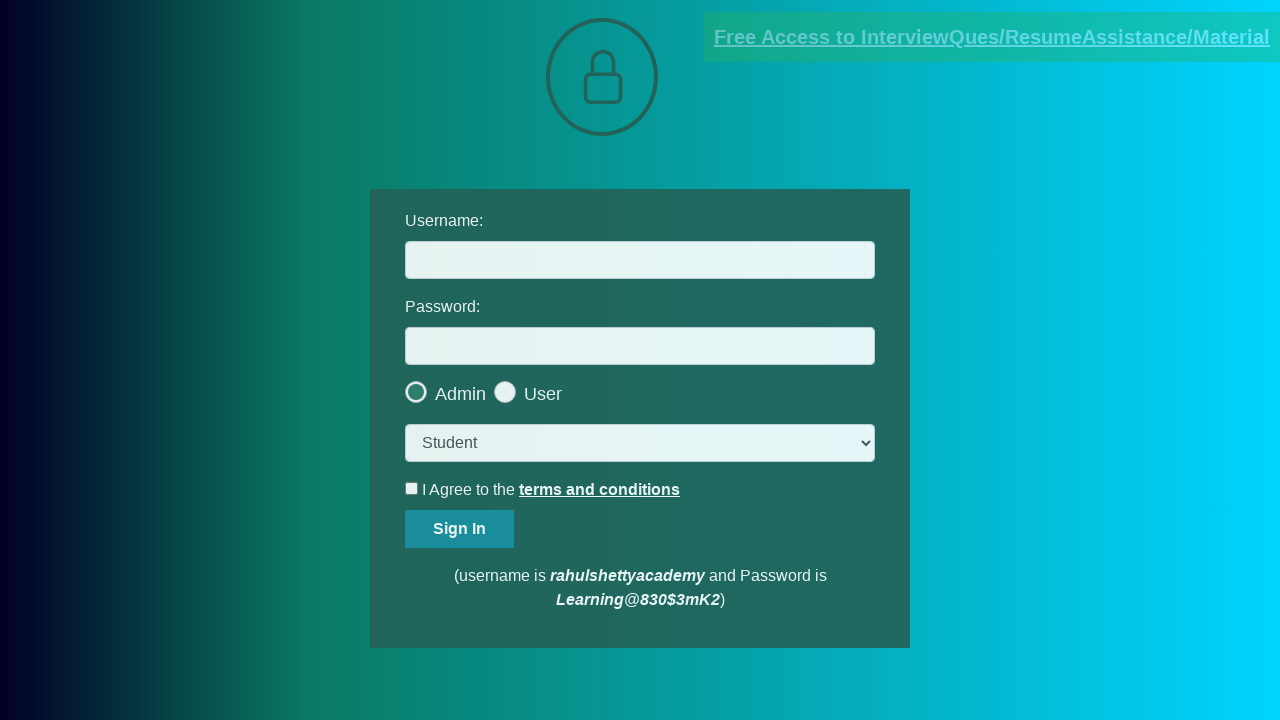

Clicked blinking text link to open new window at (992, 37) on a.blinkingText
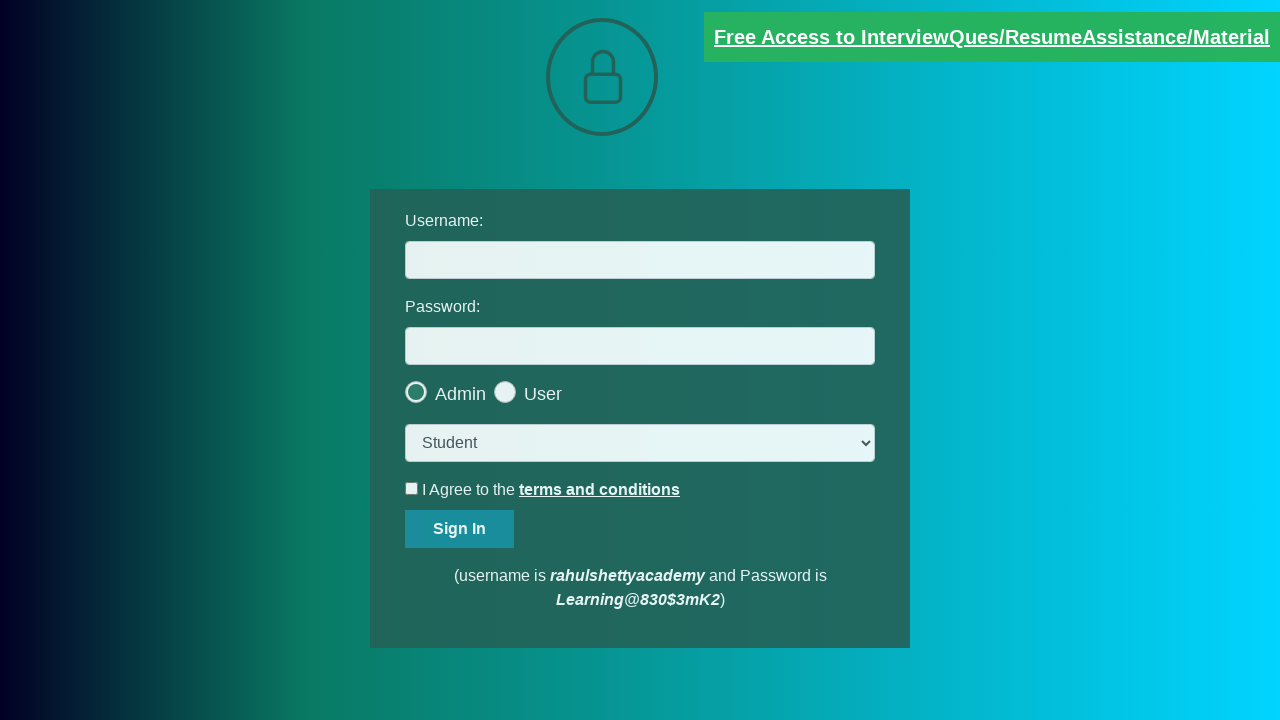

New window/tab opened and captured
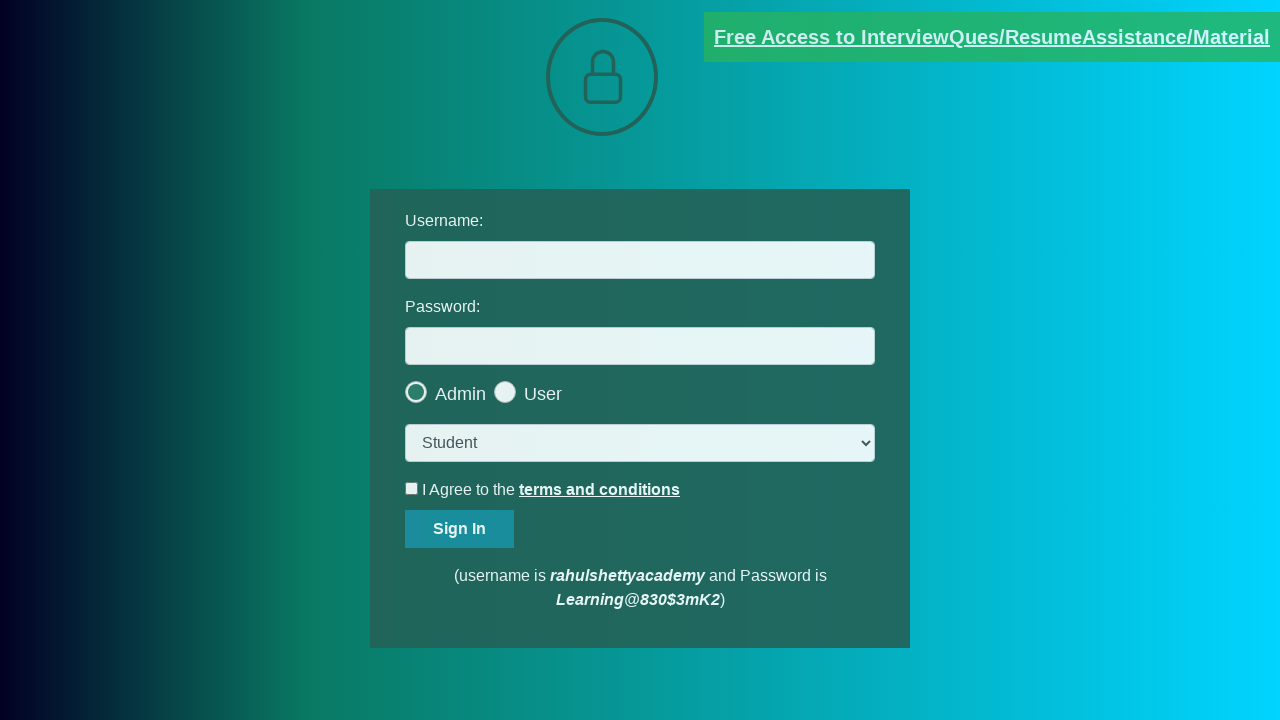

Extracted text content from new window
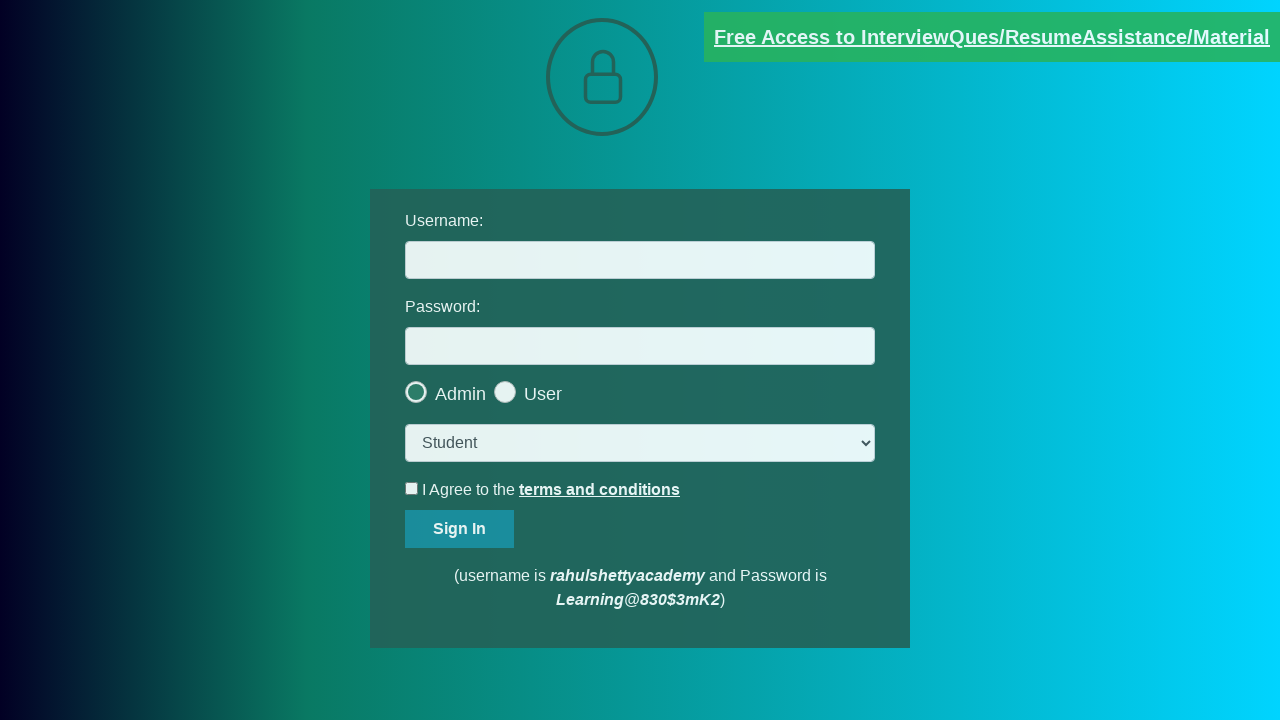

Parsed email address from text: mentor@rahulshettyacademy.com
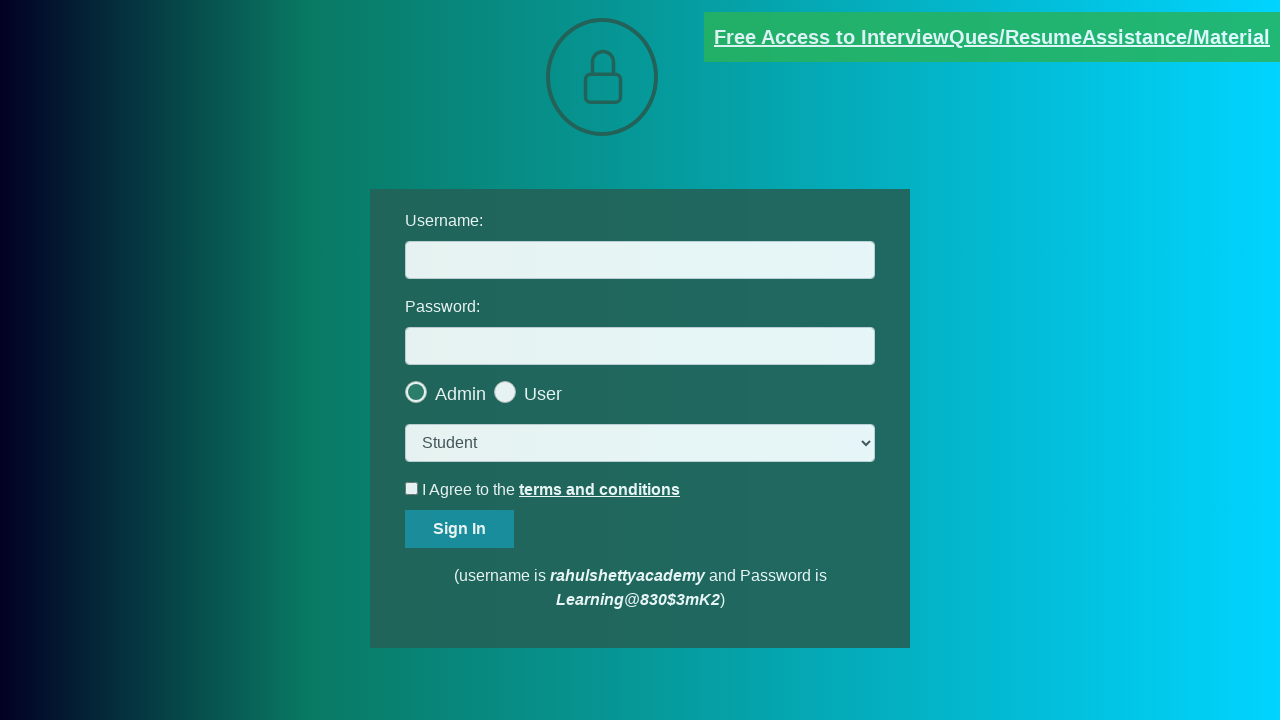

Closed new window/tab and returned to original window
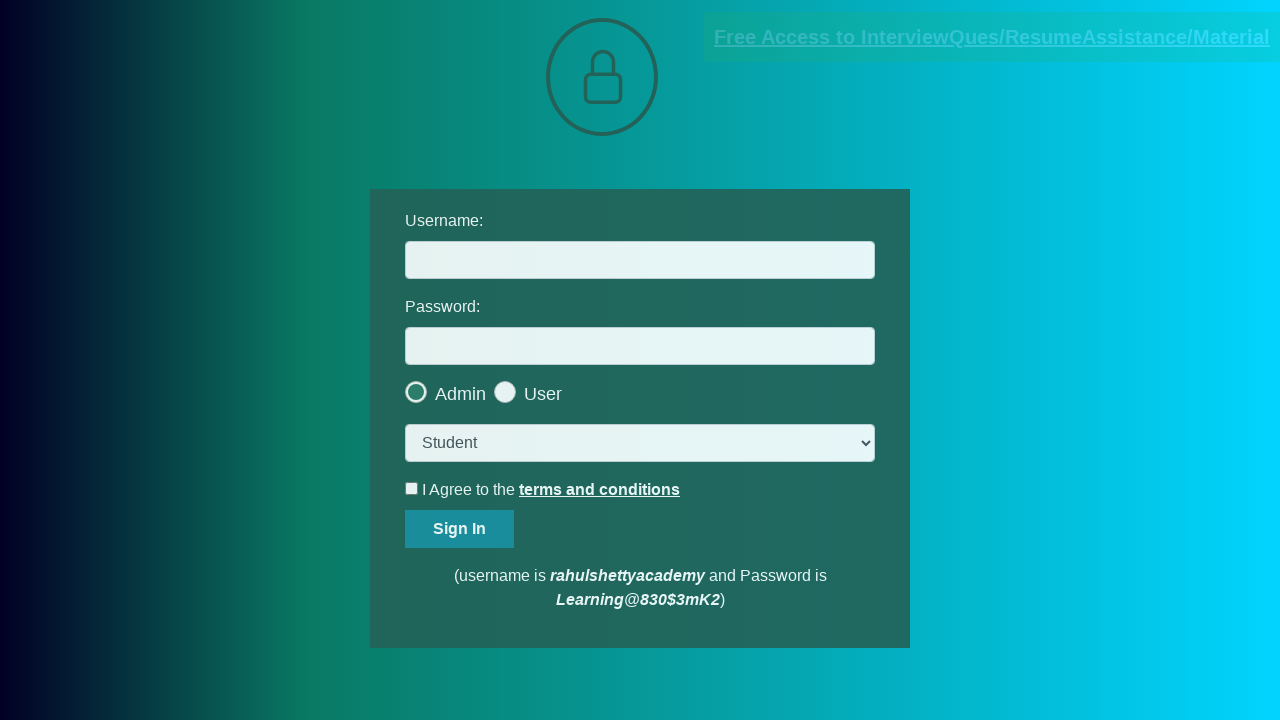

Filled username field with extracted email: mentor@rahulshettyacademy.com on #username
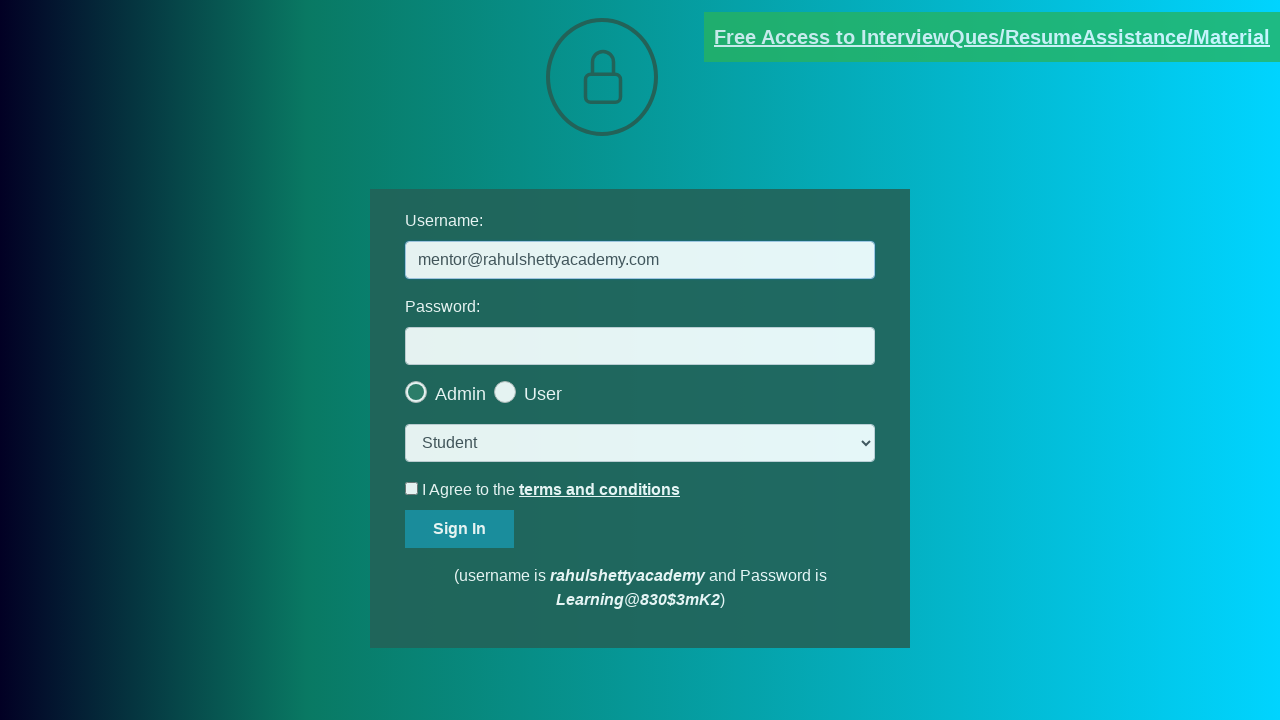

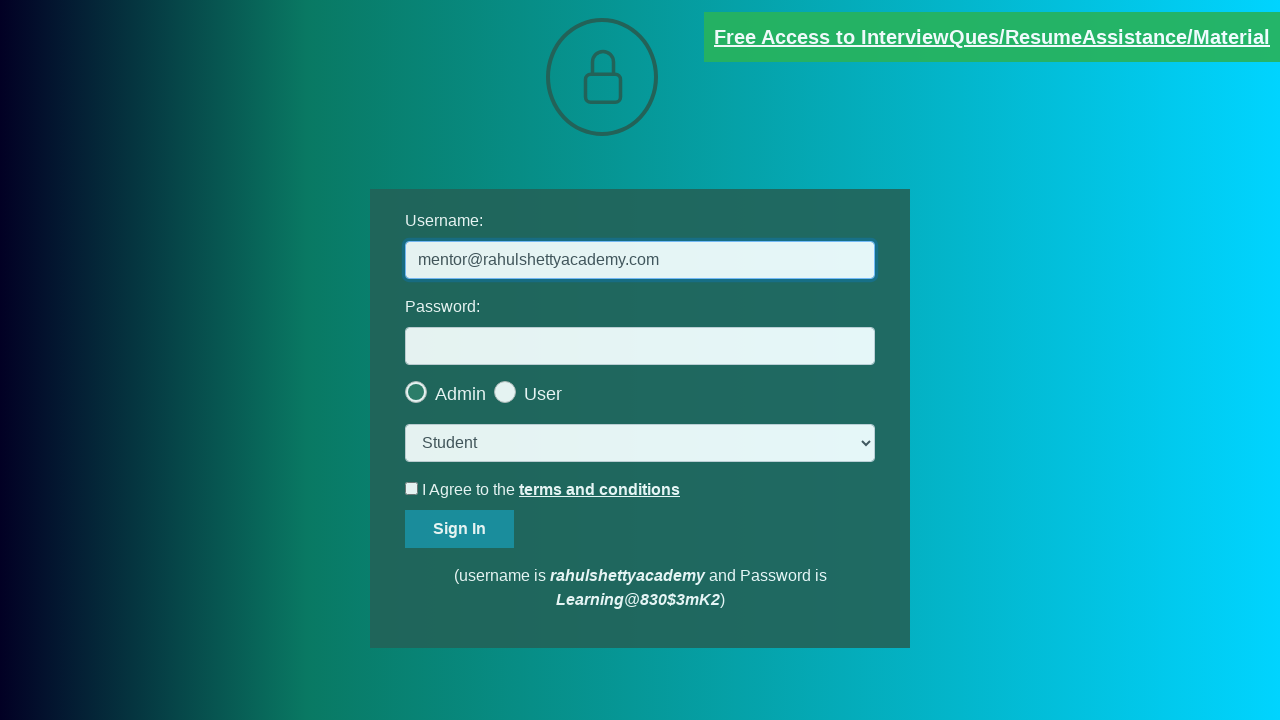